Tests dynamic element interaction with implicit wait - clicks reveal button and types into the dynamically revealed input field.

Starting URL: https://www.selenium.dev/selenium/web/dynamic.html

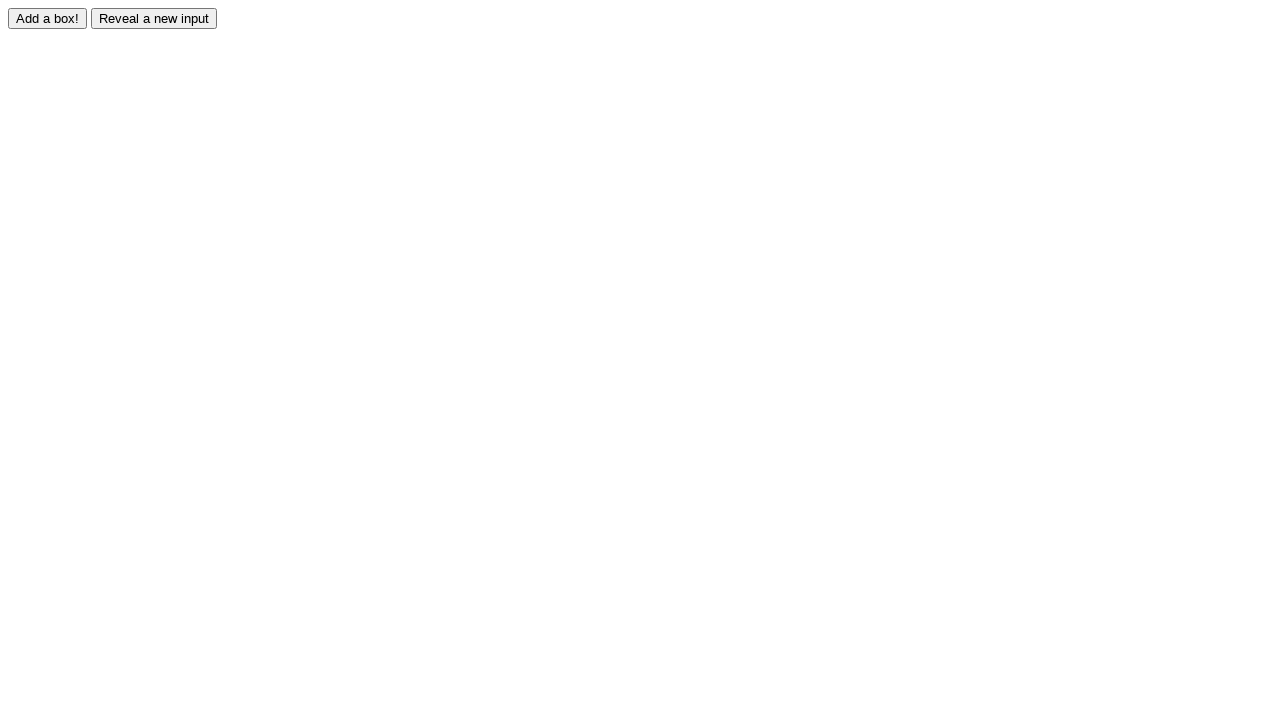

Navigated to dynamic element test page
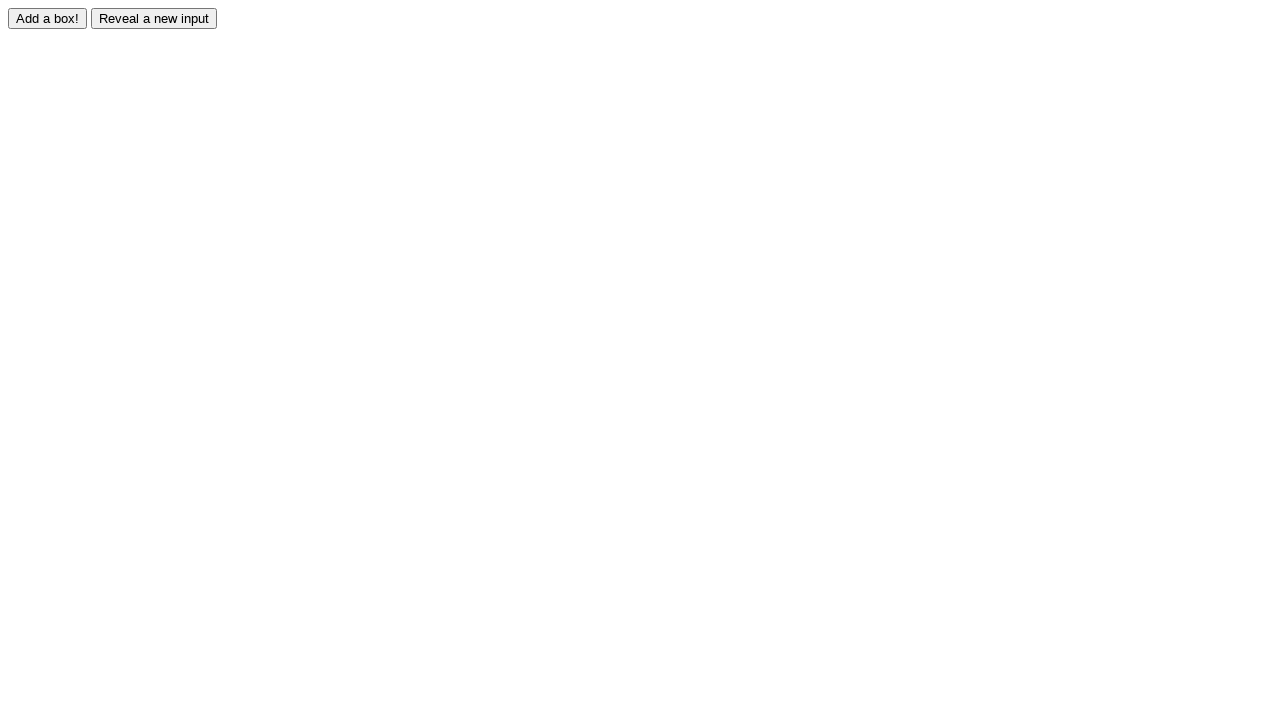

Clicked reveal button to show hidden input field at (154, 18) on #reveal
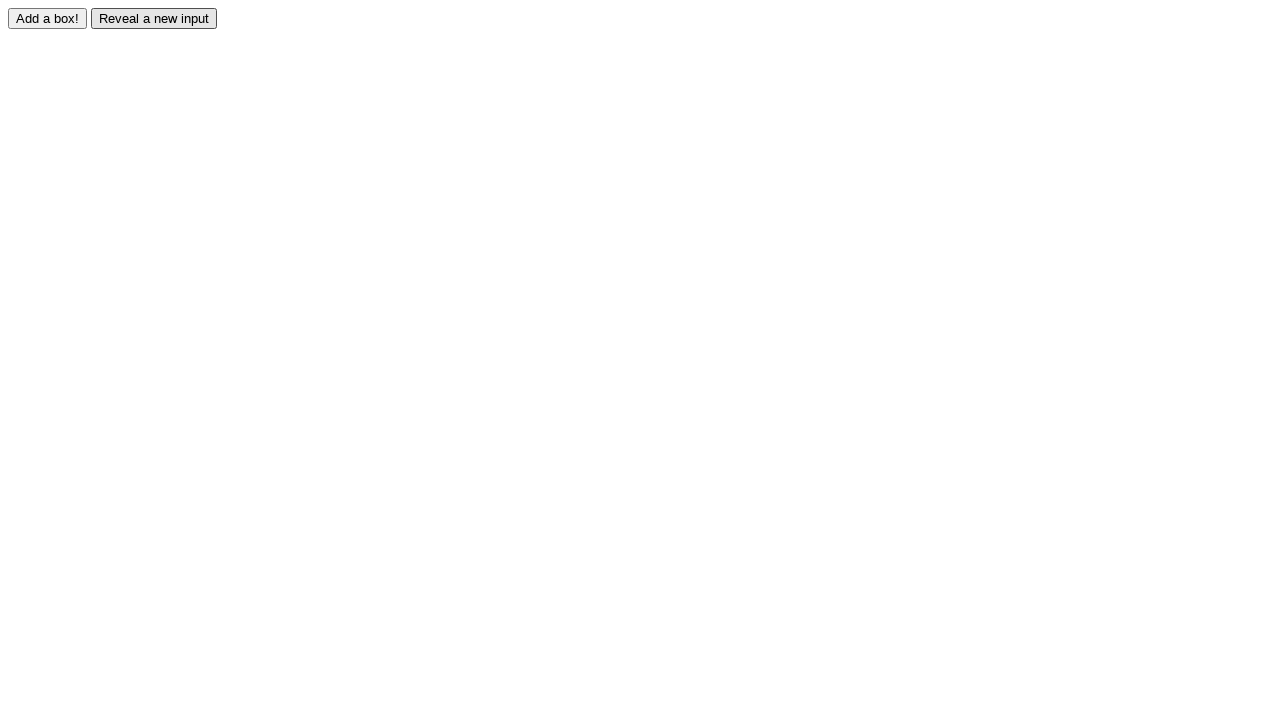

Typed 'test' into the dynamically revealed input field on #revealed
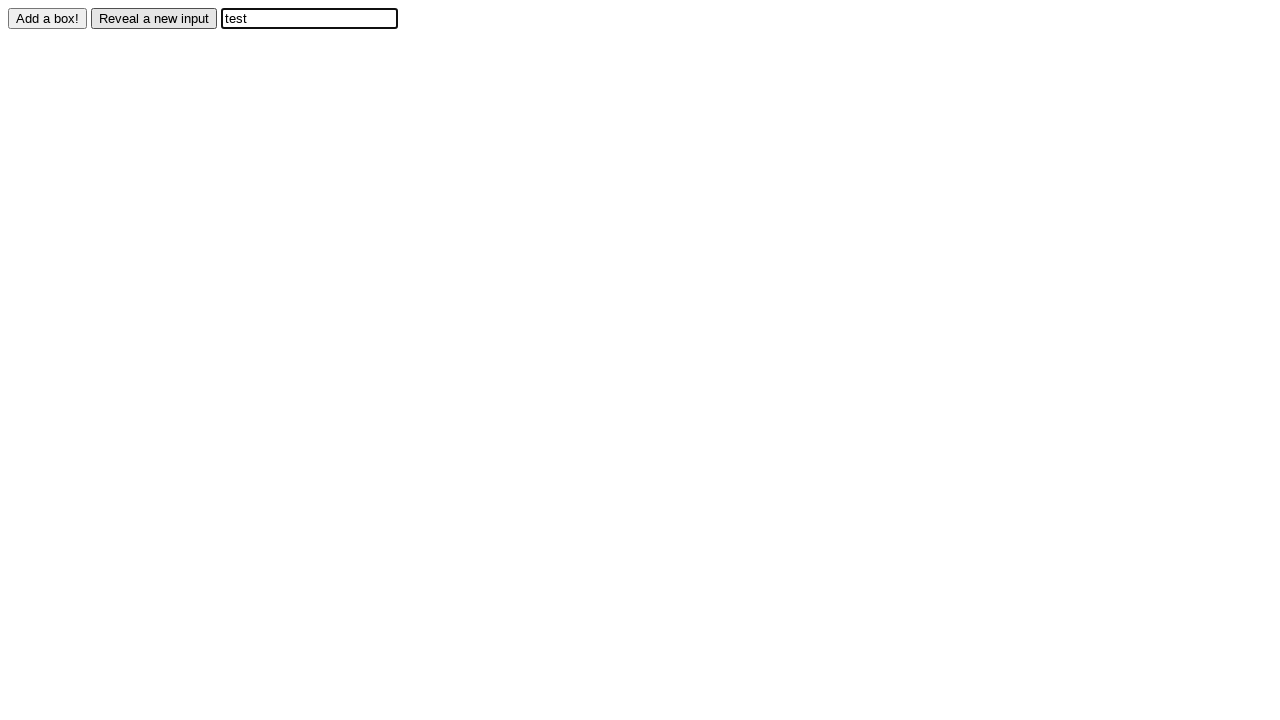

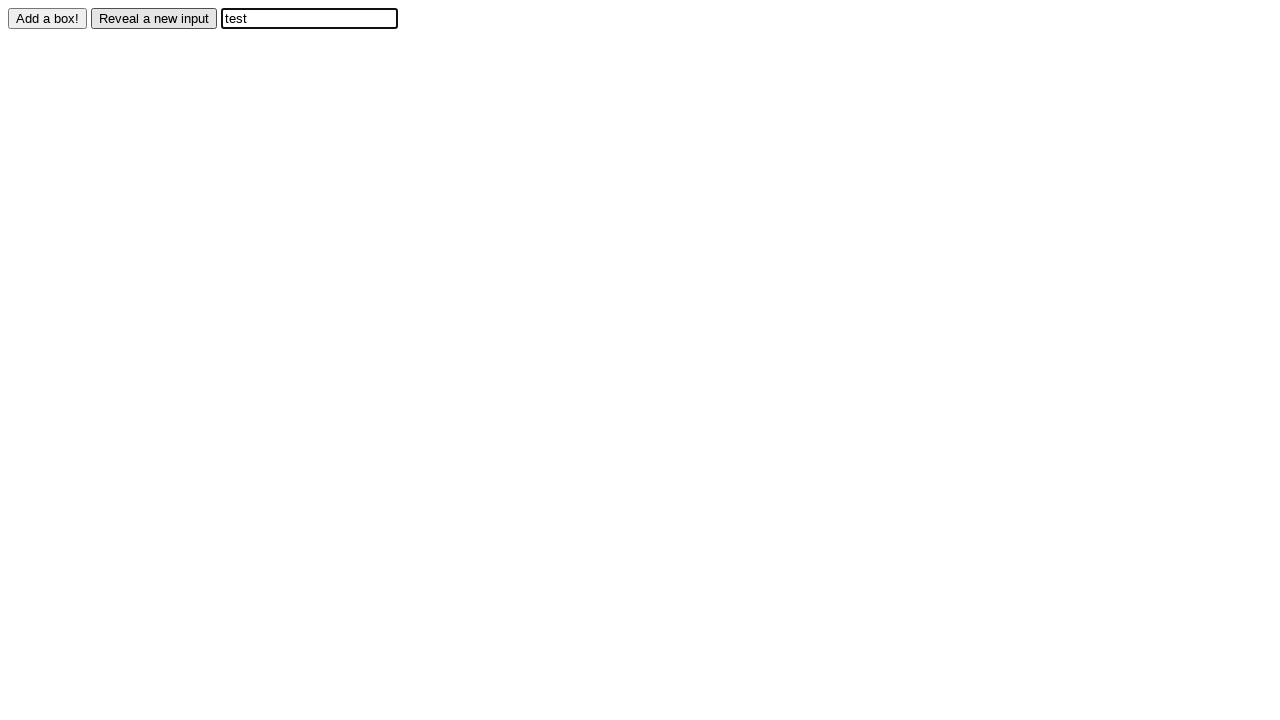